Tests the complete word analysis flow by entering a word in the search input, pressing Enter, and waiting for analysis results to appear.

Starting URL: https://vibescope-orpin.vercel.app

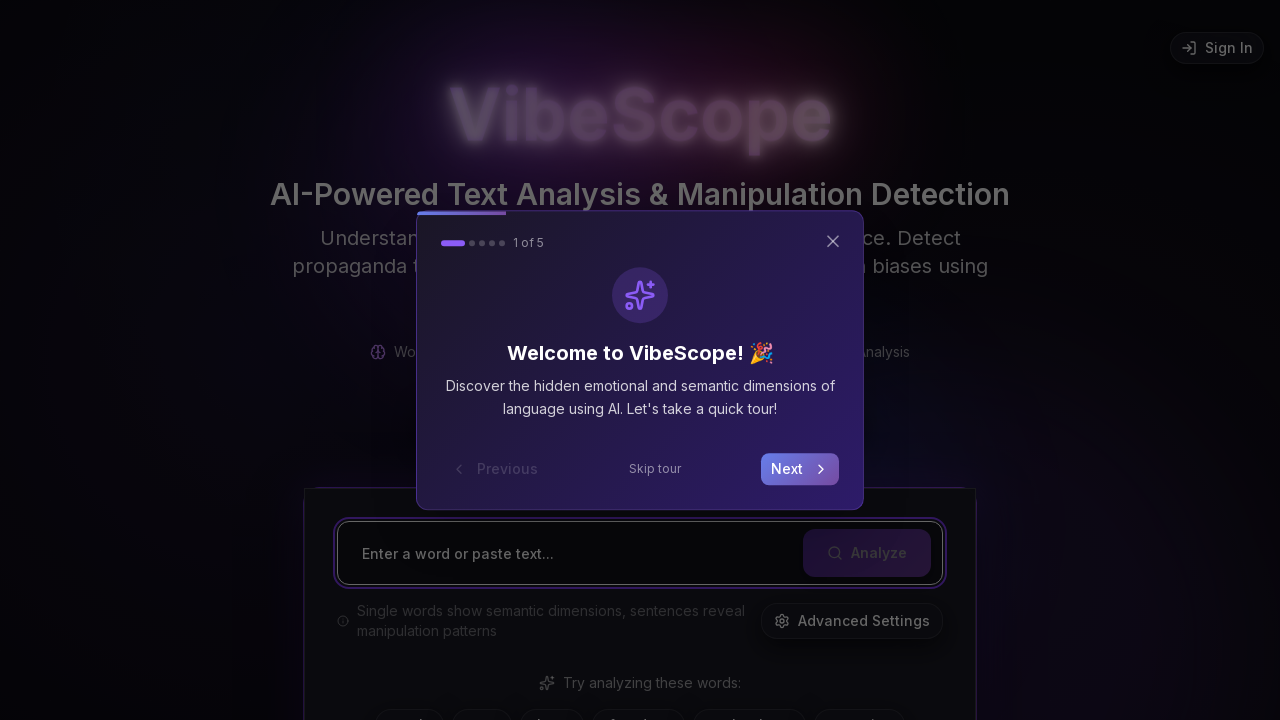

Waited for main heading to load
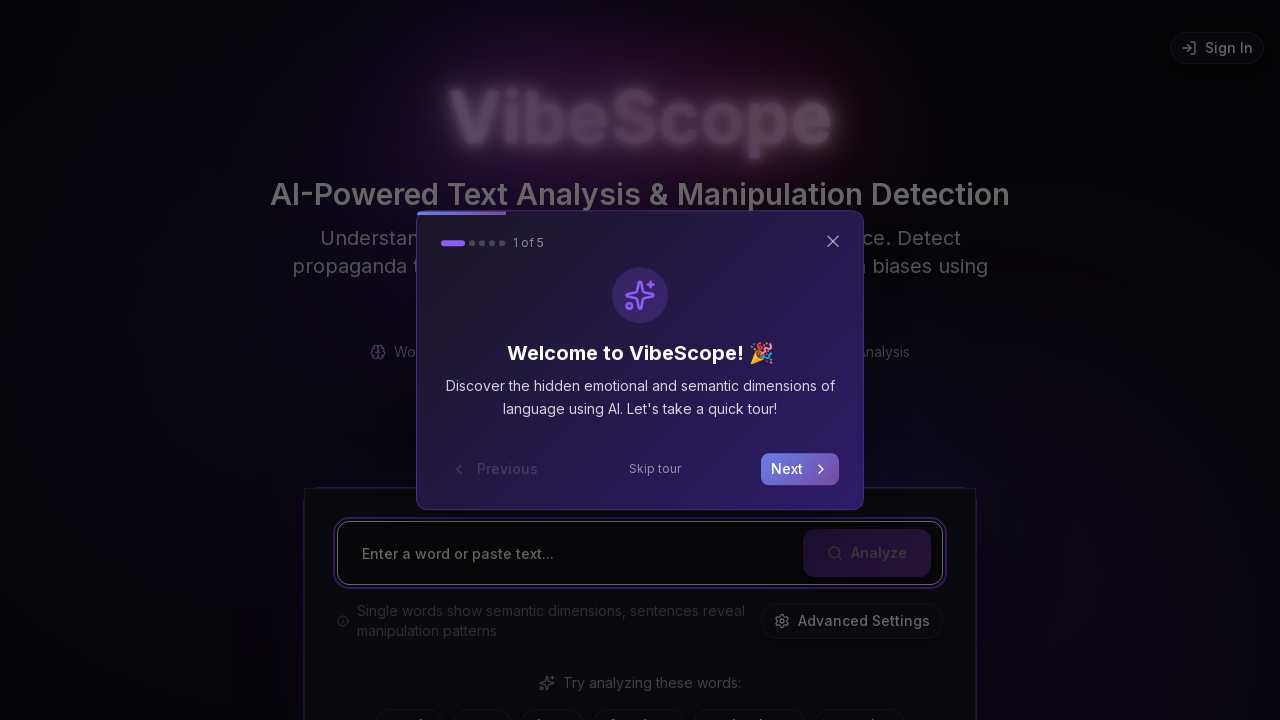

Located search input field
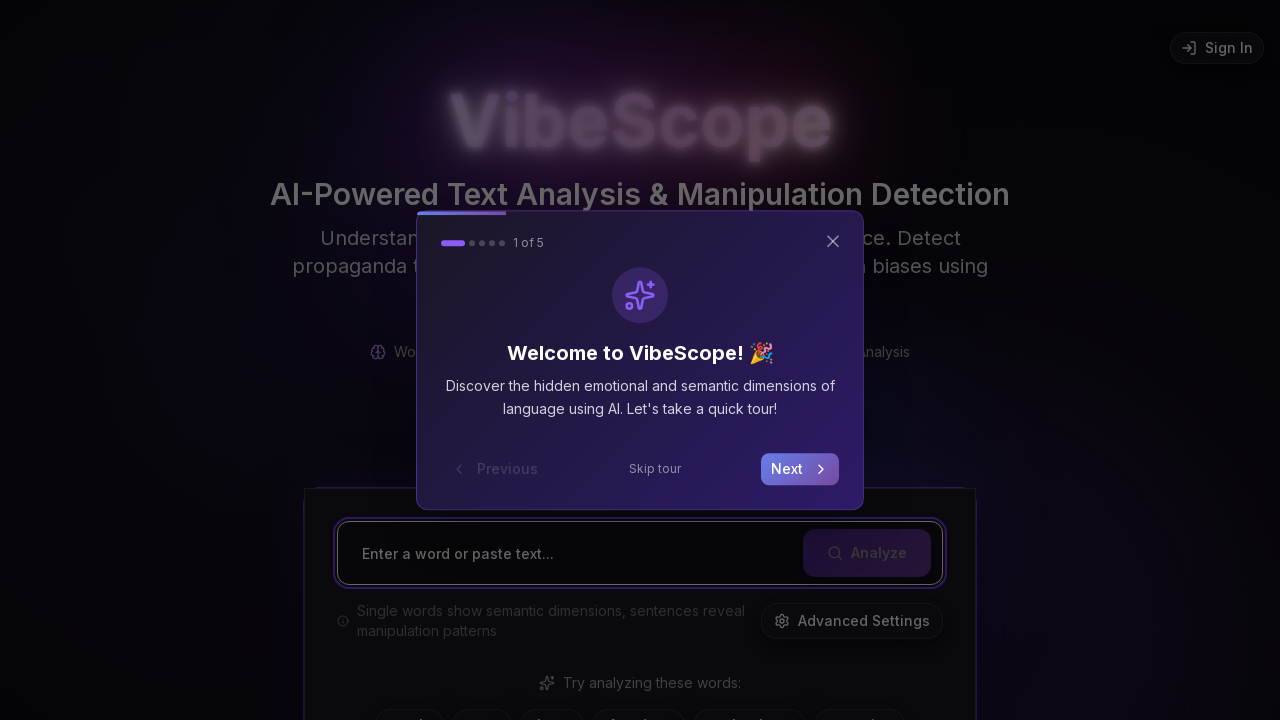

Search input field became visible
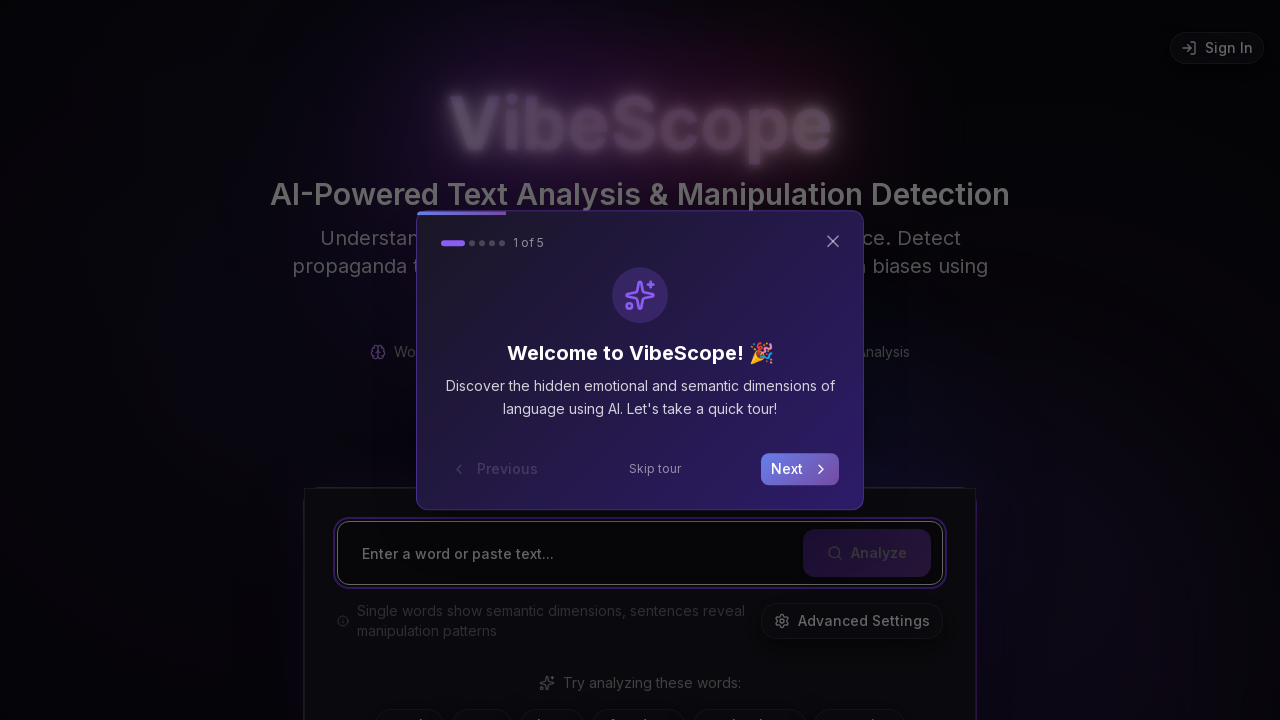

Filled search input with 'innovation' on input[type="text"] >> nth=0
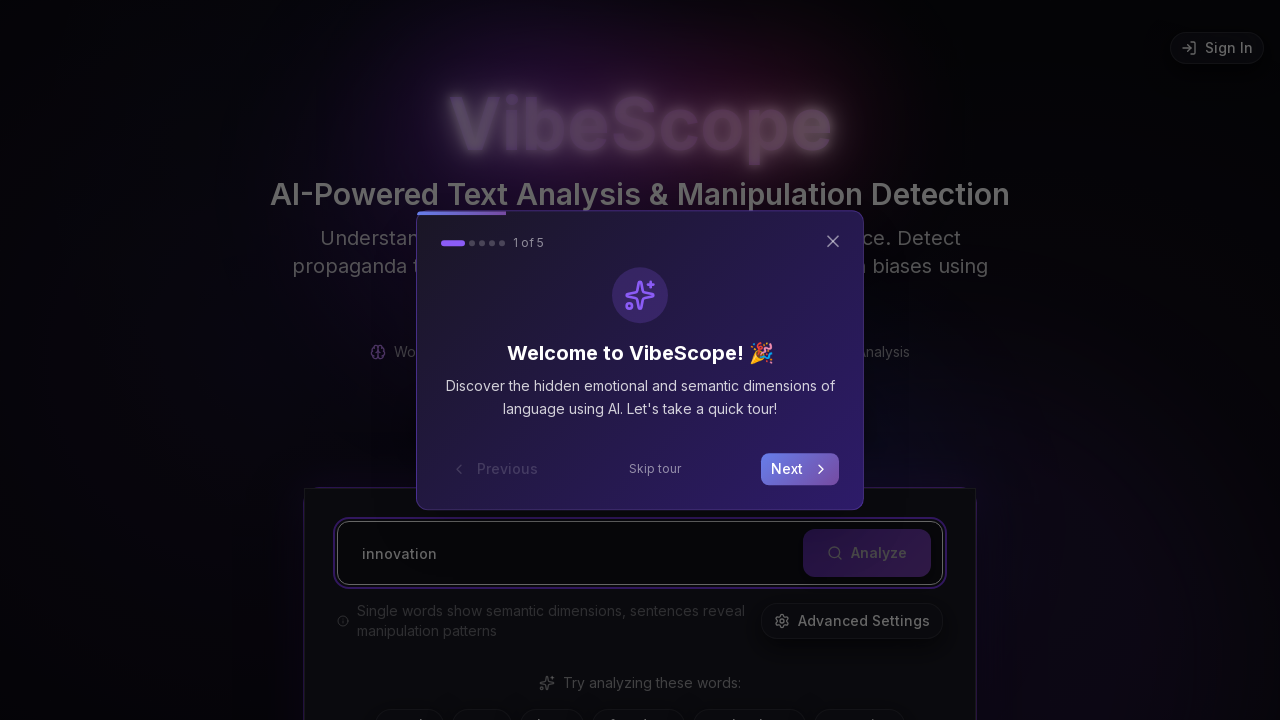

Pressed Enter to submit word search on input[type="text"] >> nth=0
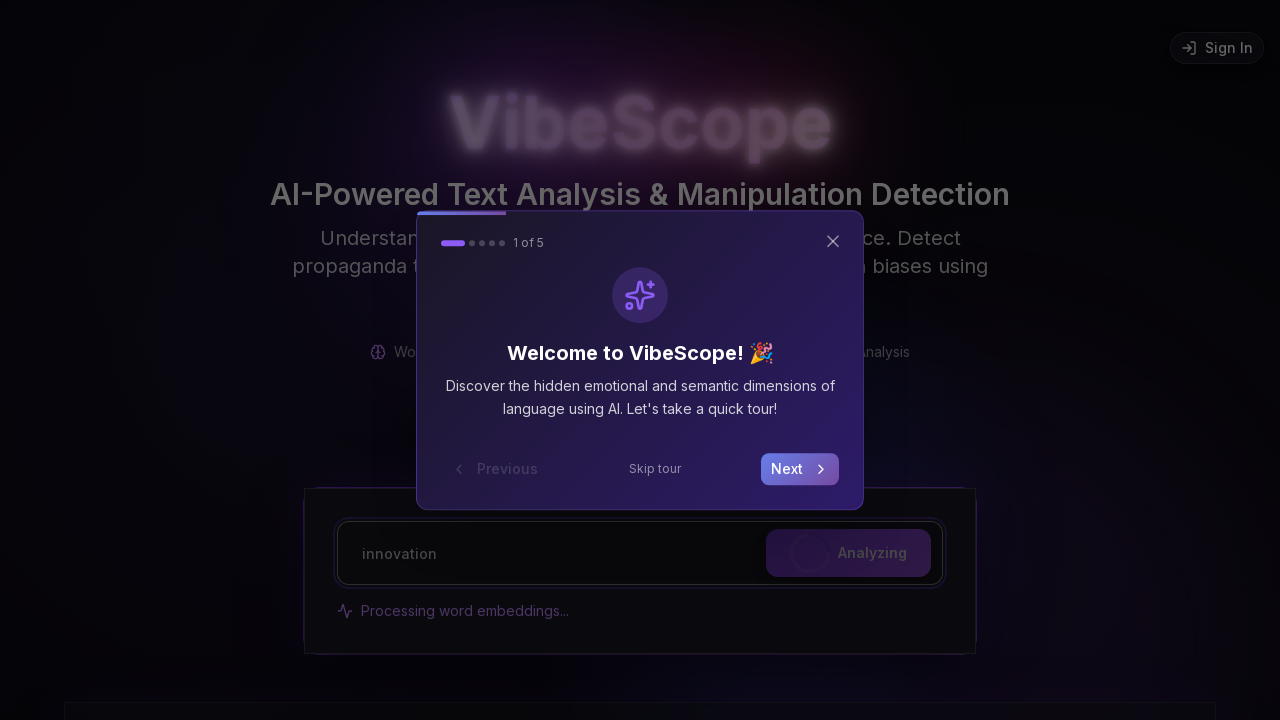

Word analysis results appeared
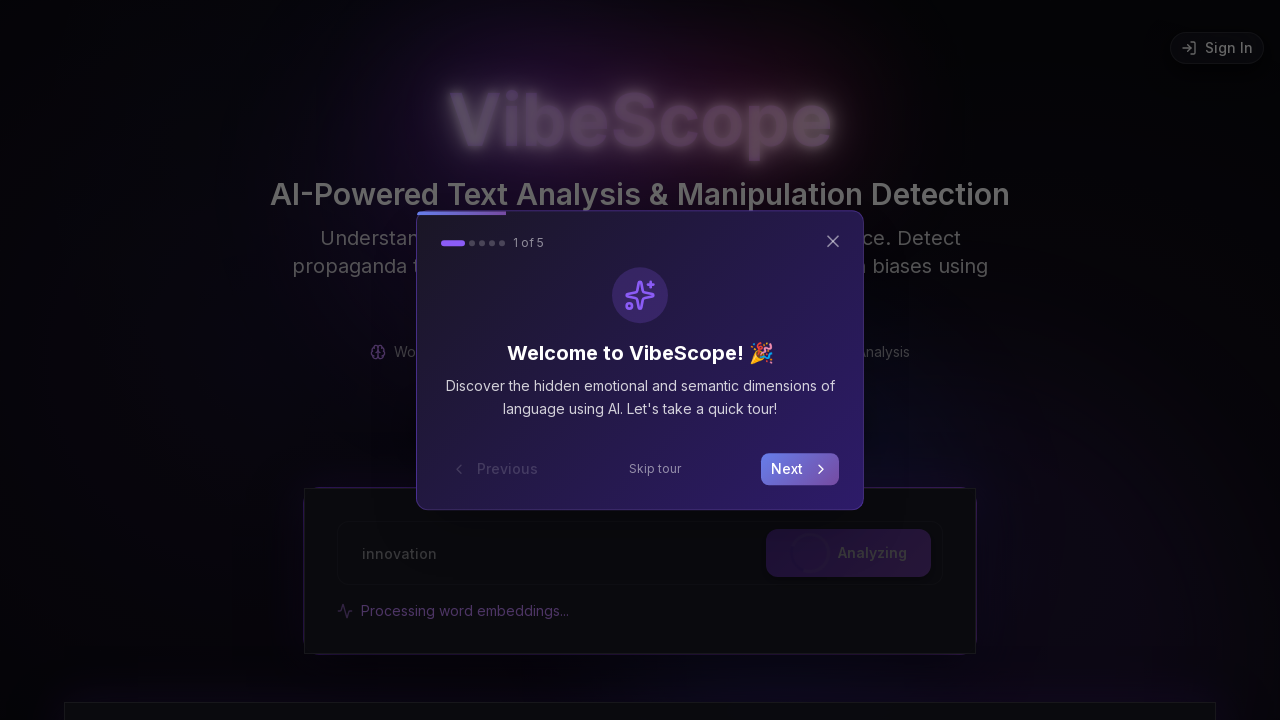

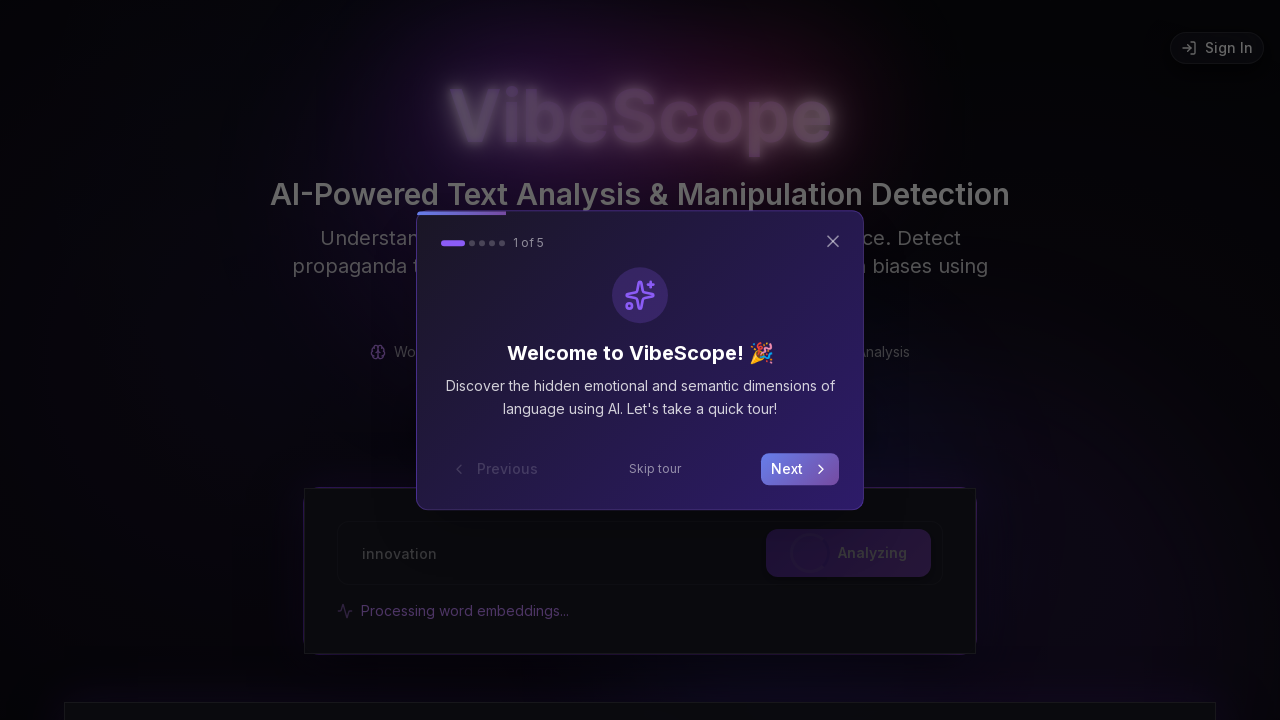